Tests iframe handling by switching between single and nested frames, entering text in input fields within different frame contexts

Starting URL: http://demo.automationtesting.in/Frames.html

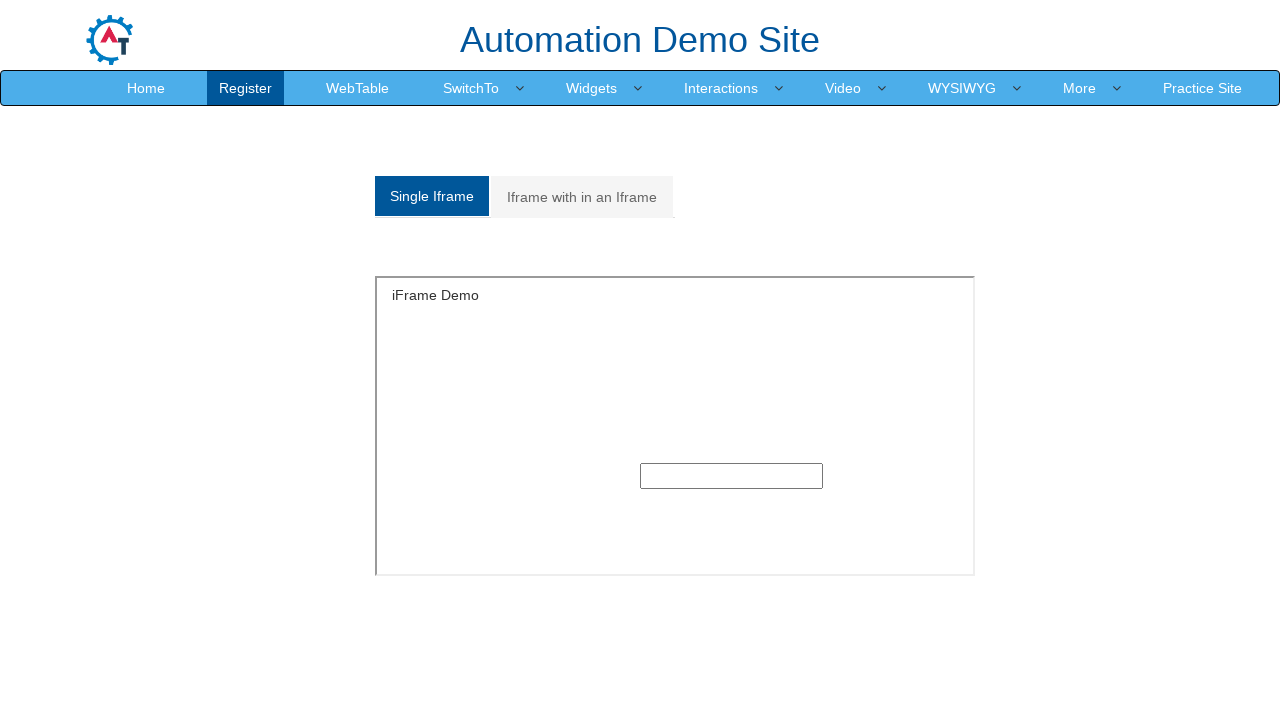

Located single frame with src='SingleFrame.html'
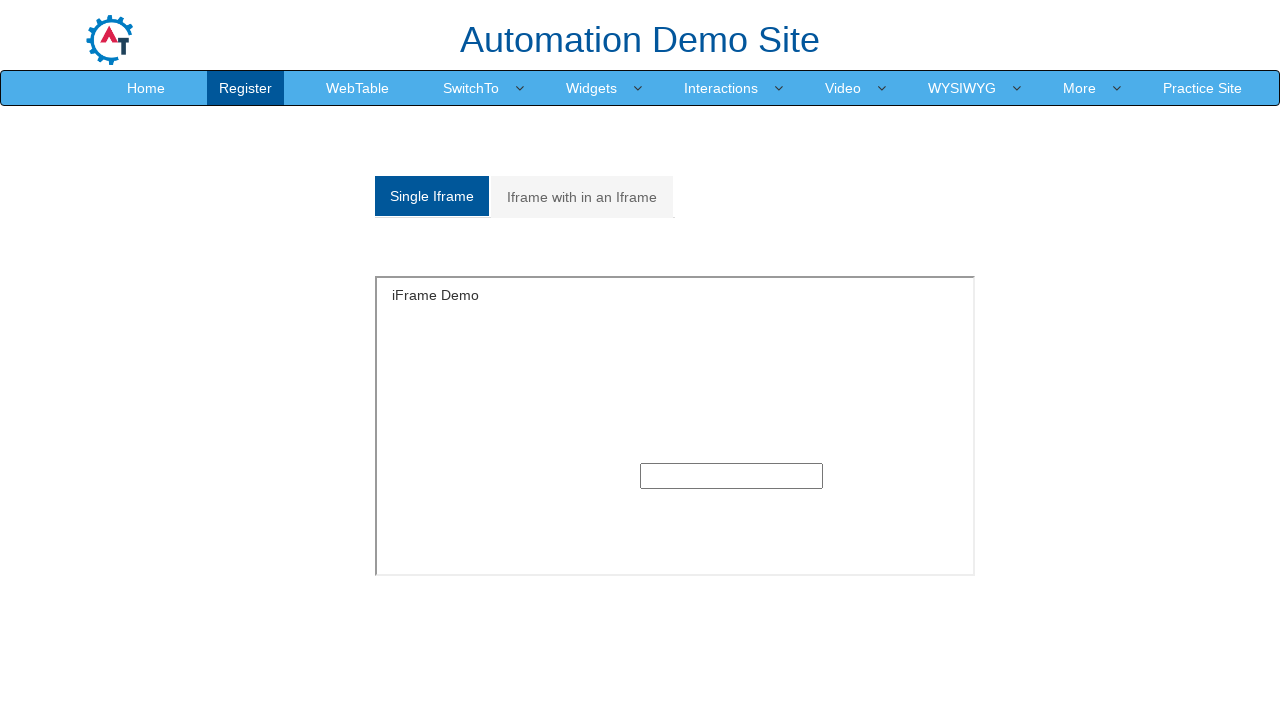

Entered text 'hai babiee' in first input field of single frame on iframe[src='SingleFrame.html'] >> internal:control=enter-frame >> (//input[@type
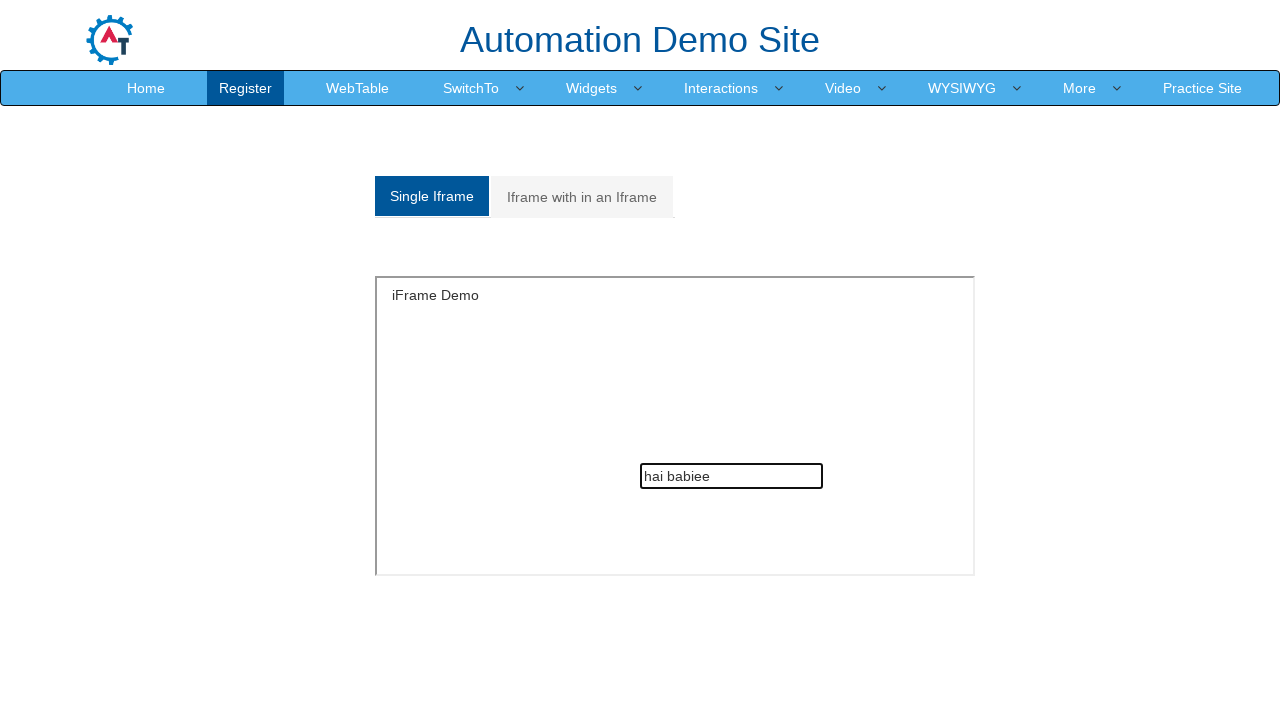

Clicked on multiple frames tab at (582, 197) on (//a[@data-toggle='tab'])[2]
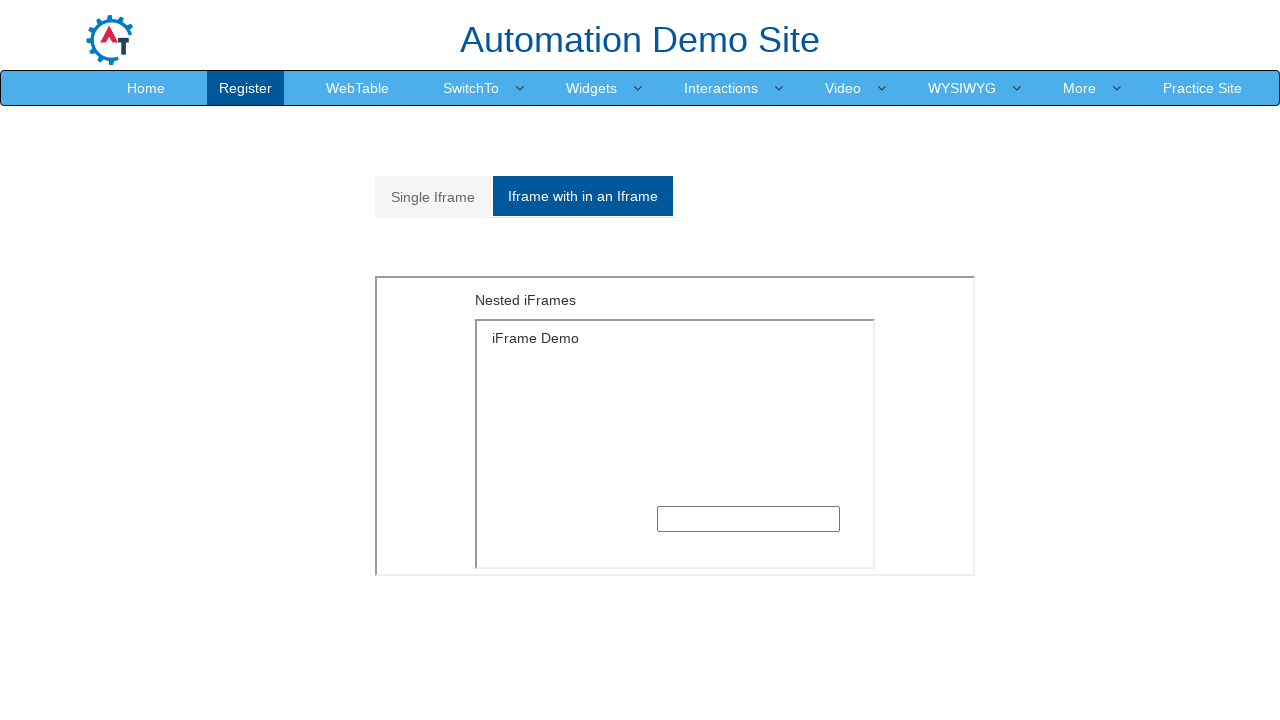

Located parent frame with src='MultipleFrames.html'
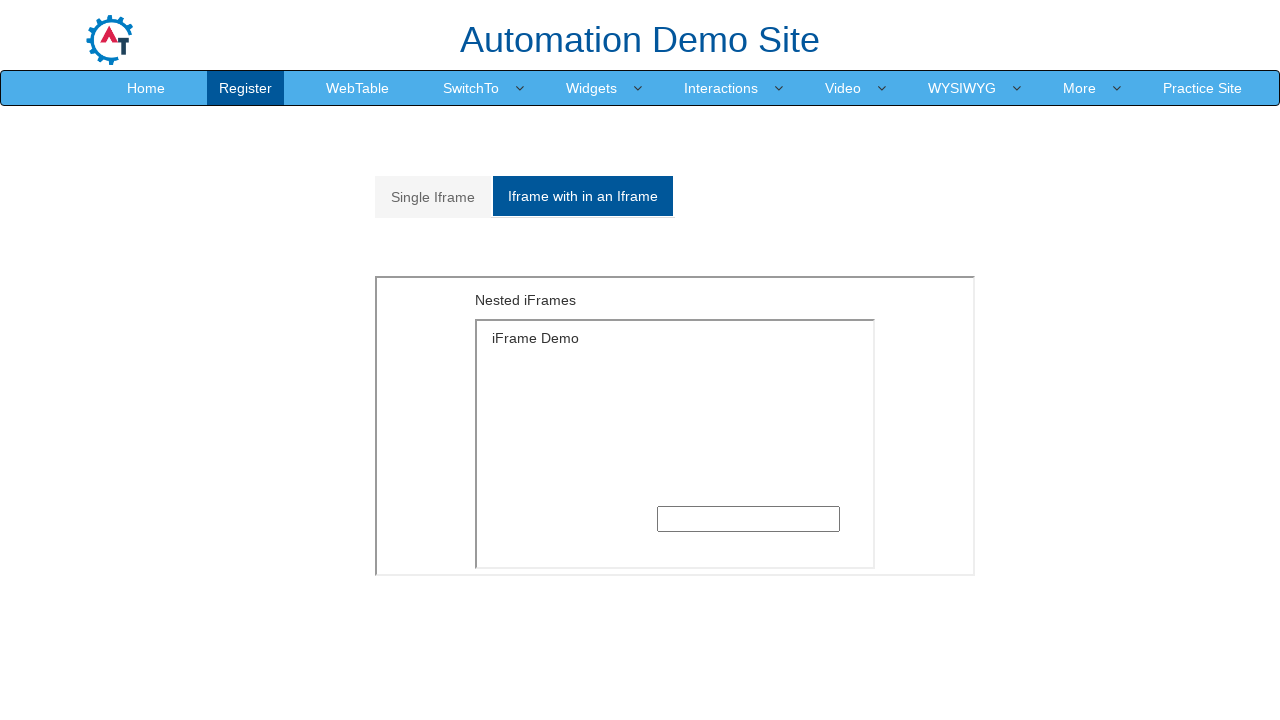

Located nested frame with src='SingleFrame.html' inside parent frame
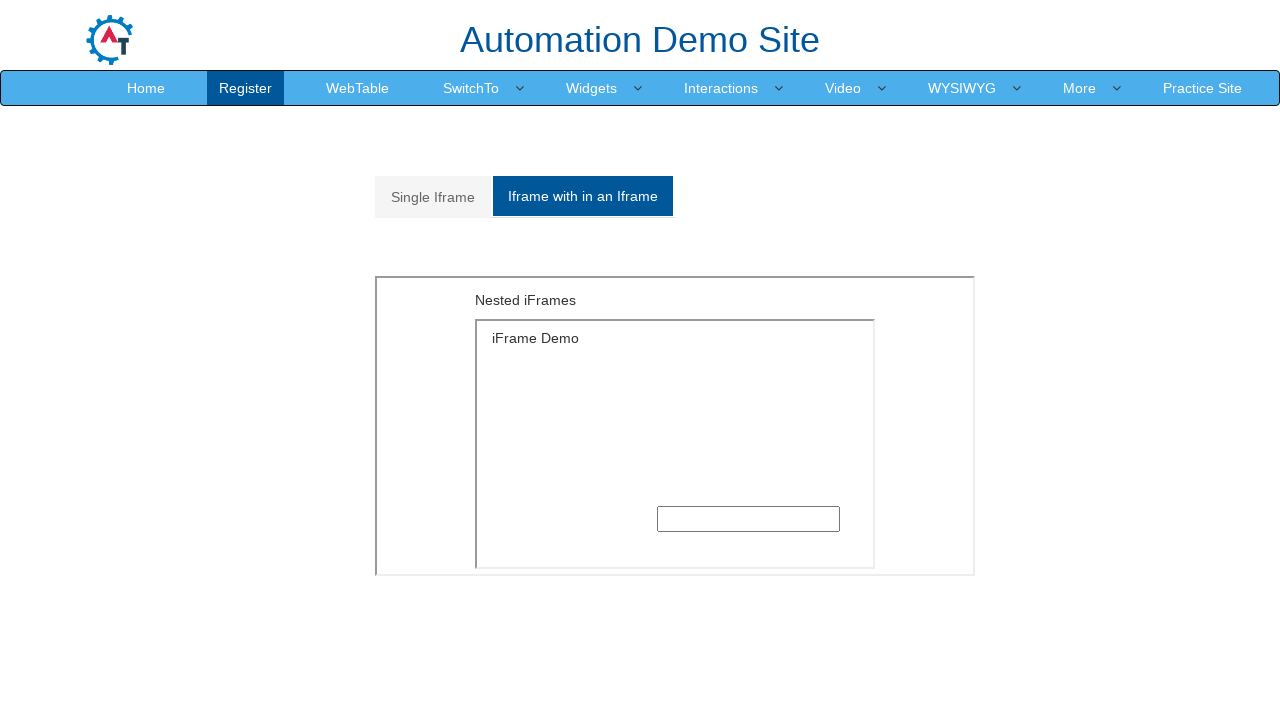

Entered text 'hello good morning' in first input field of nested frame on iframe[src='MultipleFrames.html'] >> internal:control=enter-frame >> iframe[src=
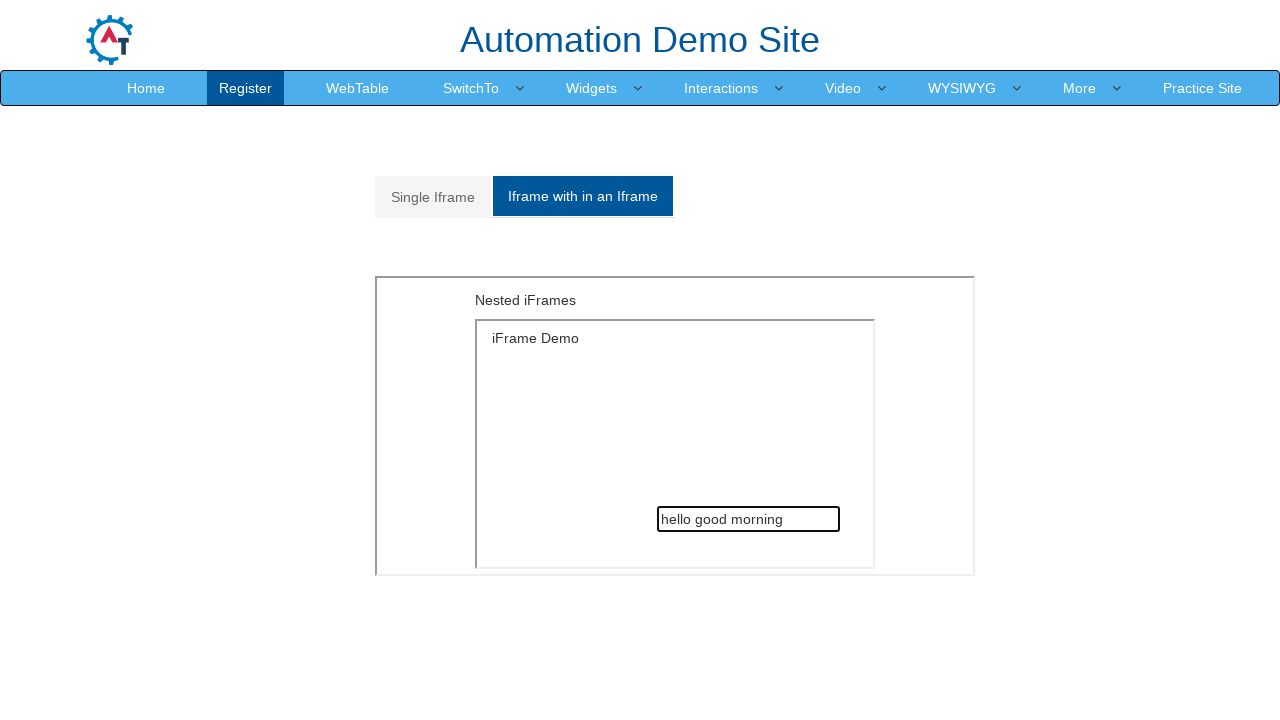

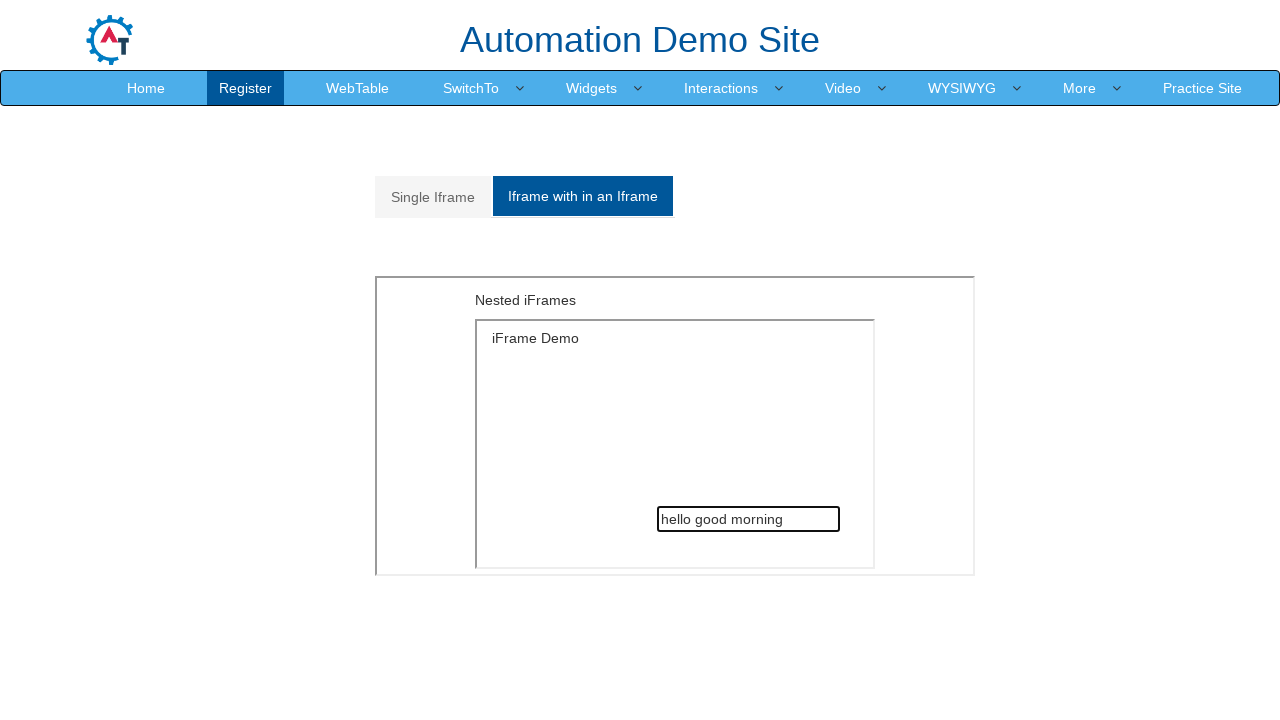